Tests dropdown selection functionality by selecting options using three different methods: by value, by index, and by visible text on a practice automation page.

Starting URL: https://rahulshettyacademy.com/AutomationPractice/

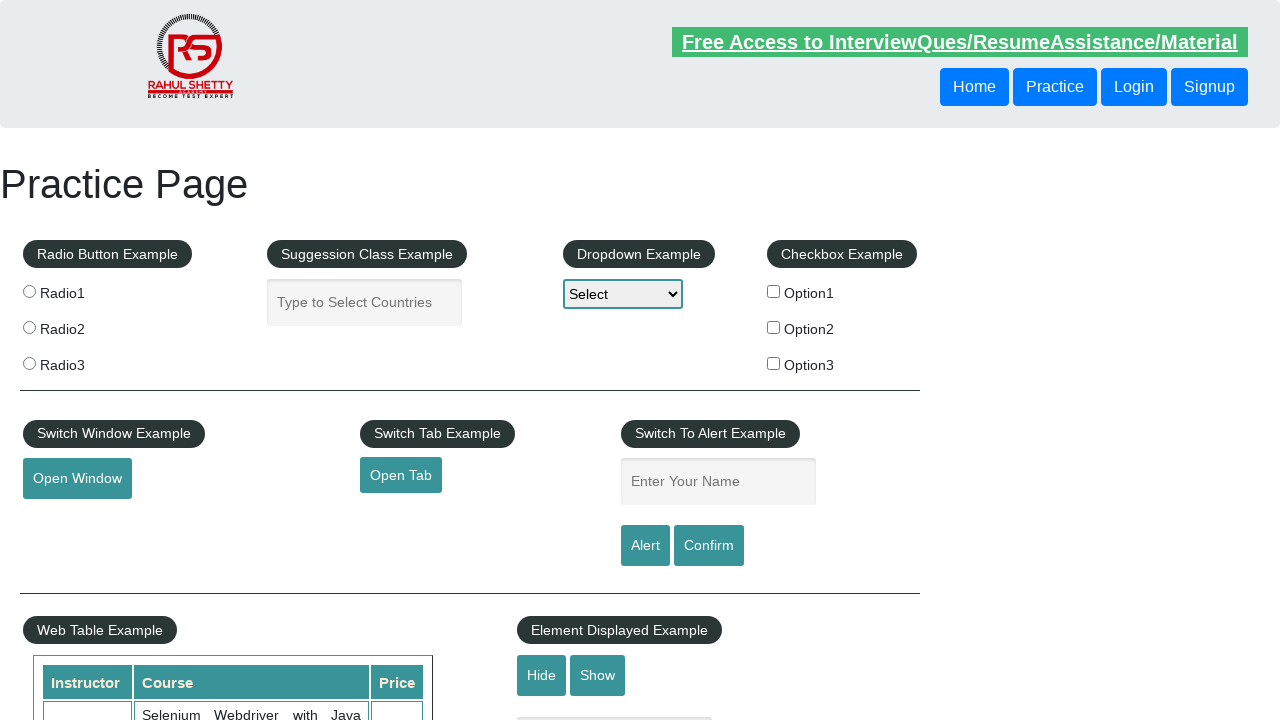

Selected dropdown option by value 'option1' on select#dropdown-class-example
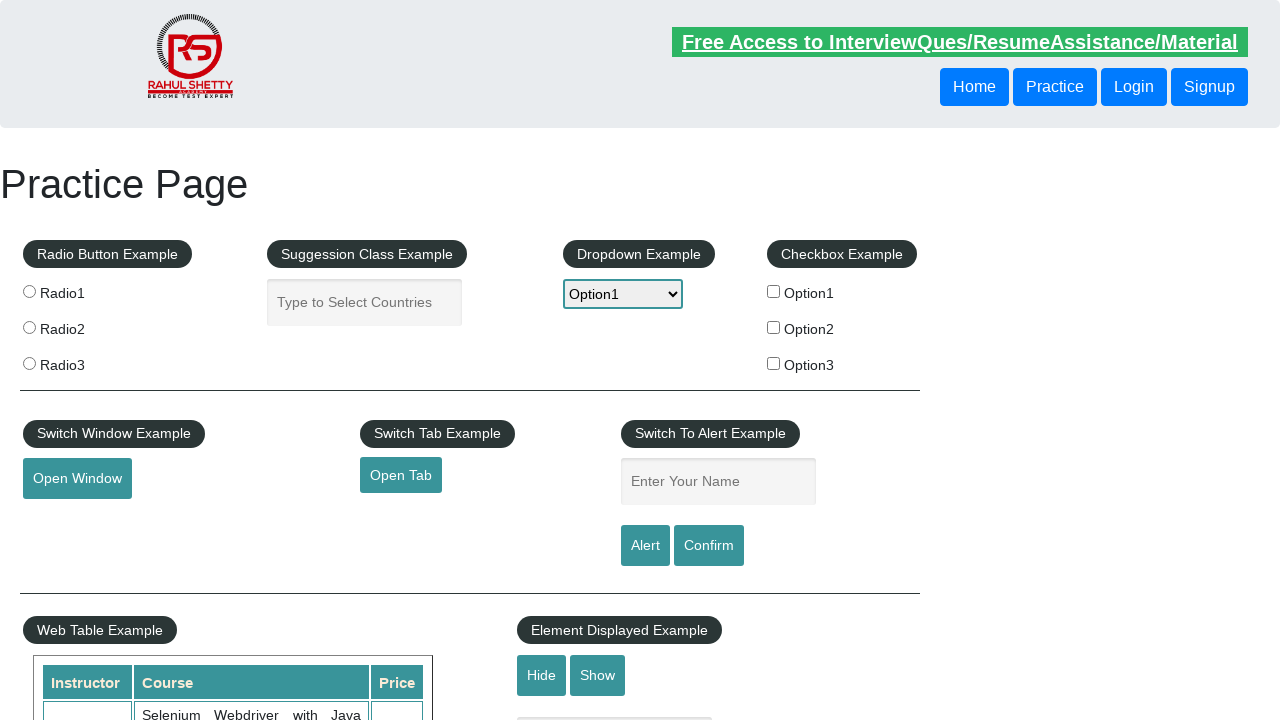

Waited 1 second to observe the selection
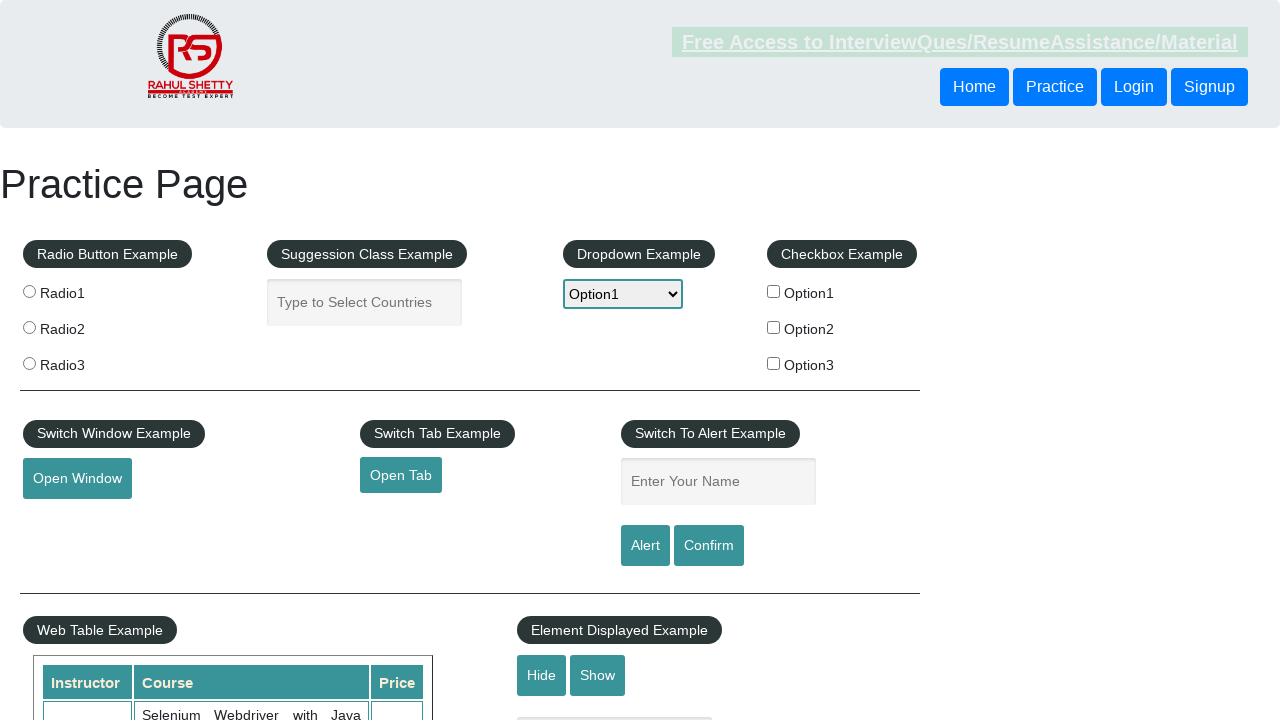

Selected dropdown option by index 2 (Option2) on select#dropdown-class-example
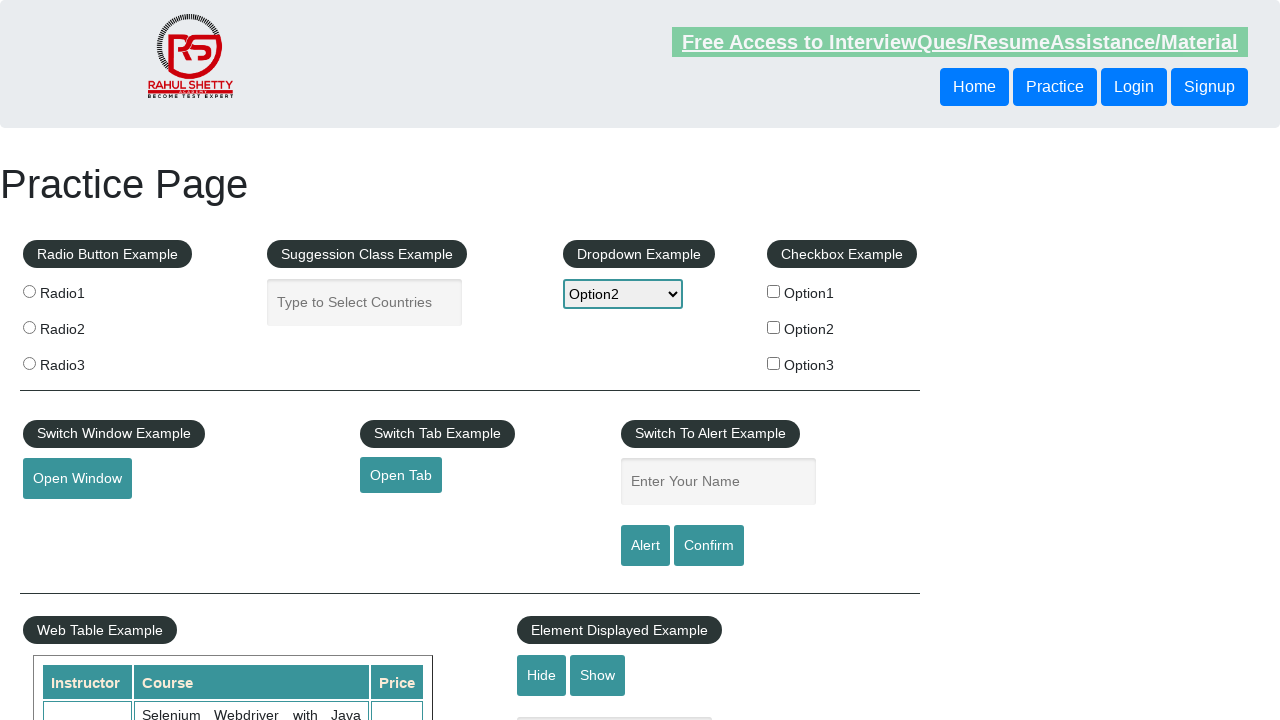

Waited 1 second to observe the selection
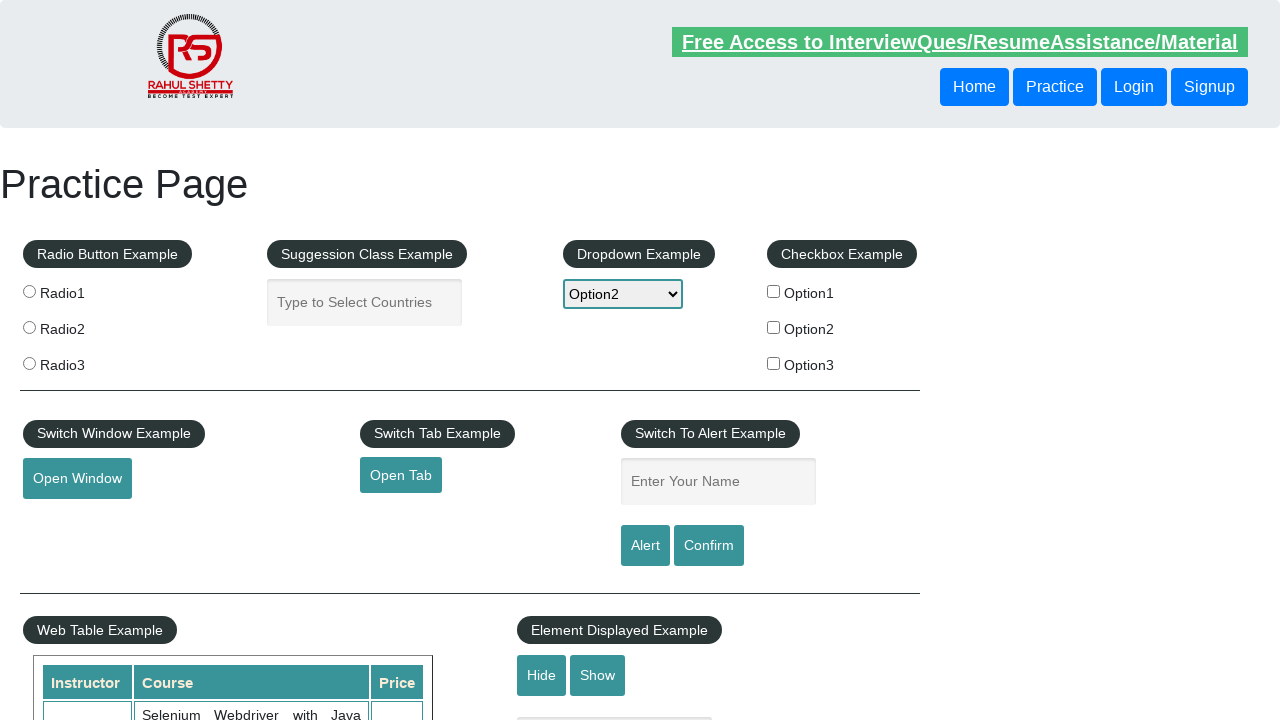

Selected dropdown option by visible text 'Option3' on select#dropdown-class-example
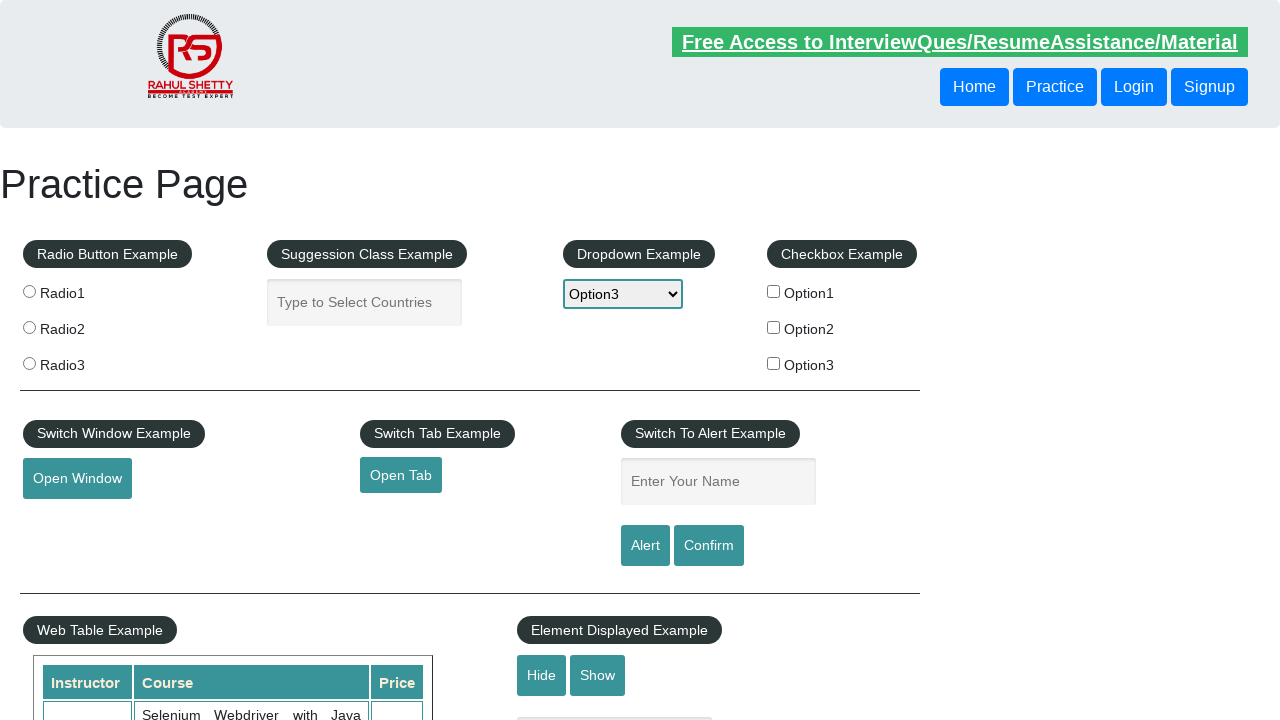

Verified dropdown element is present on the page
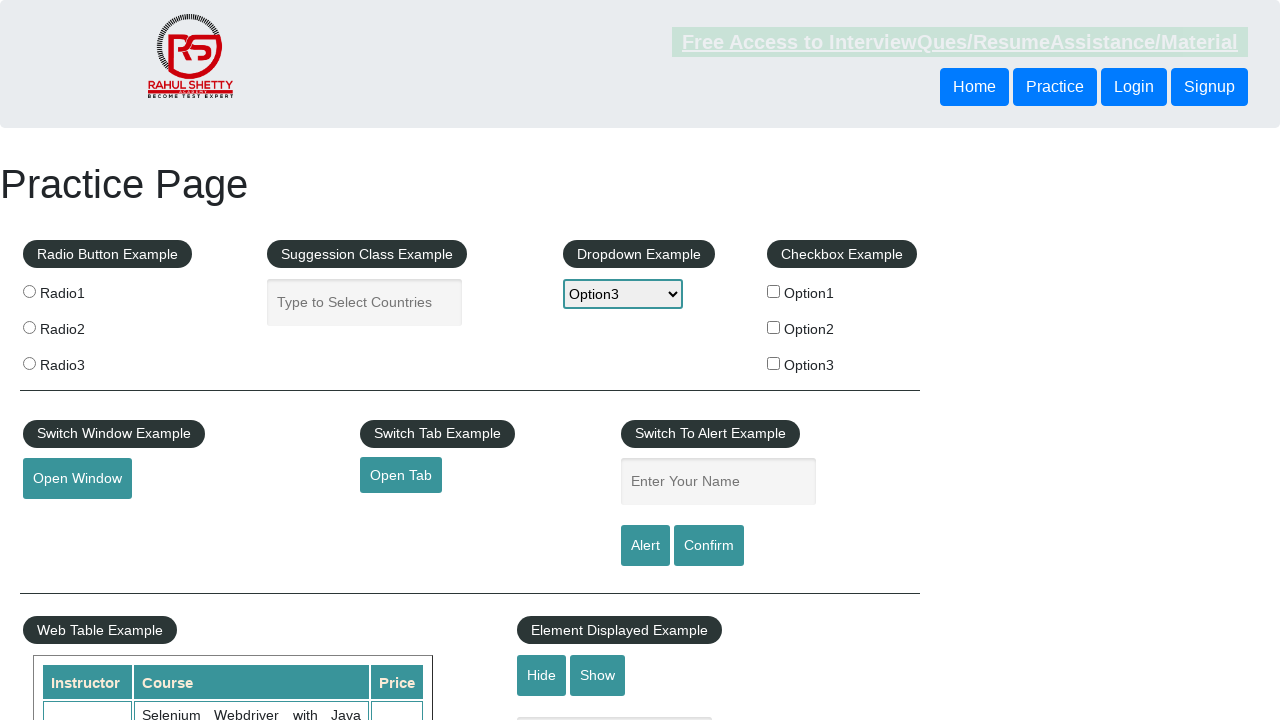

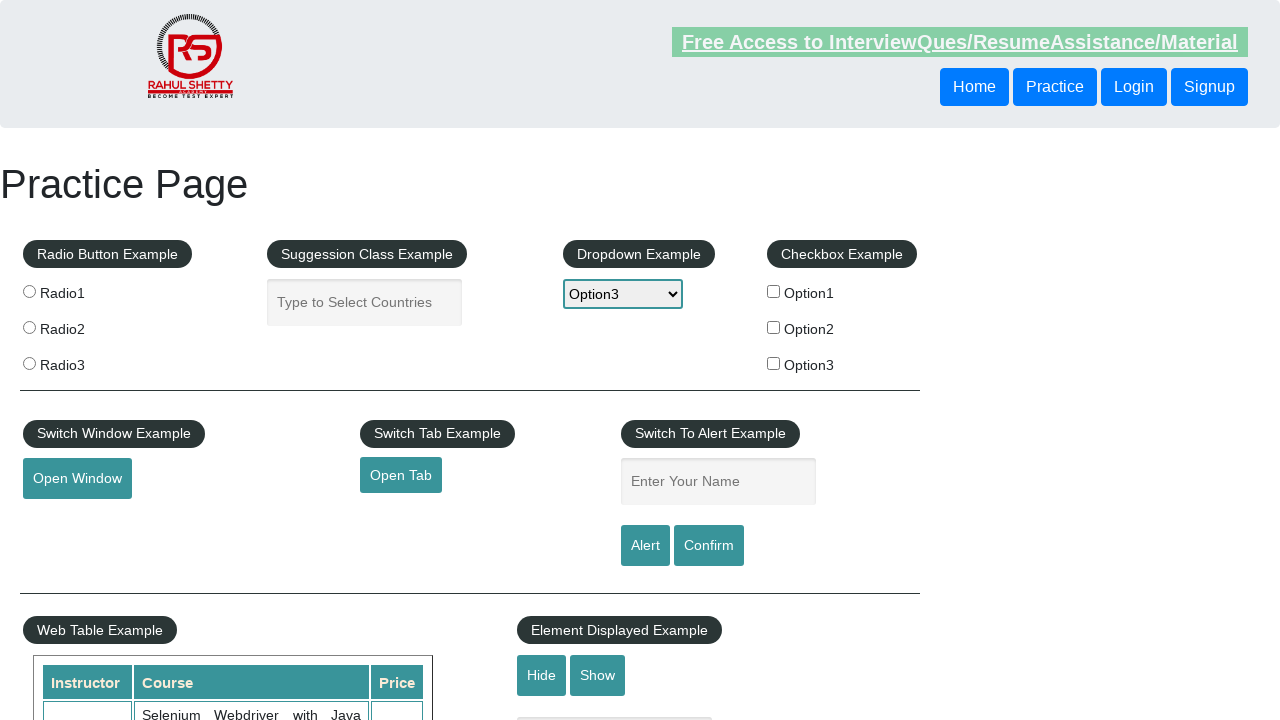